Tests Python.org search functionality by entering a search query and submitting the form

Starting URL: http://www.python.org

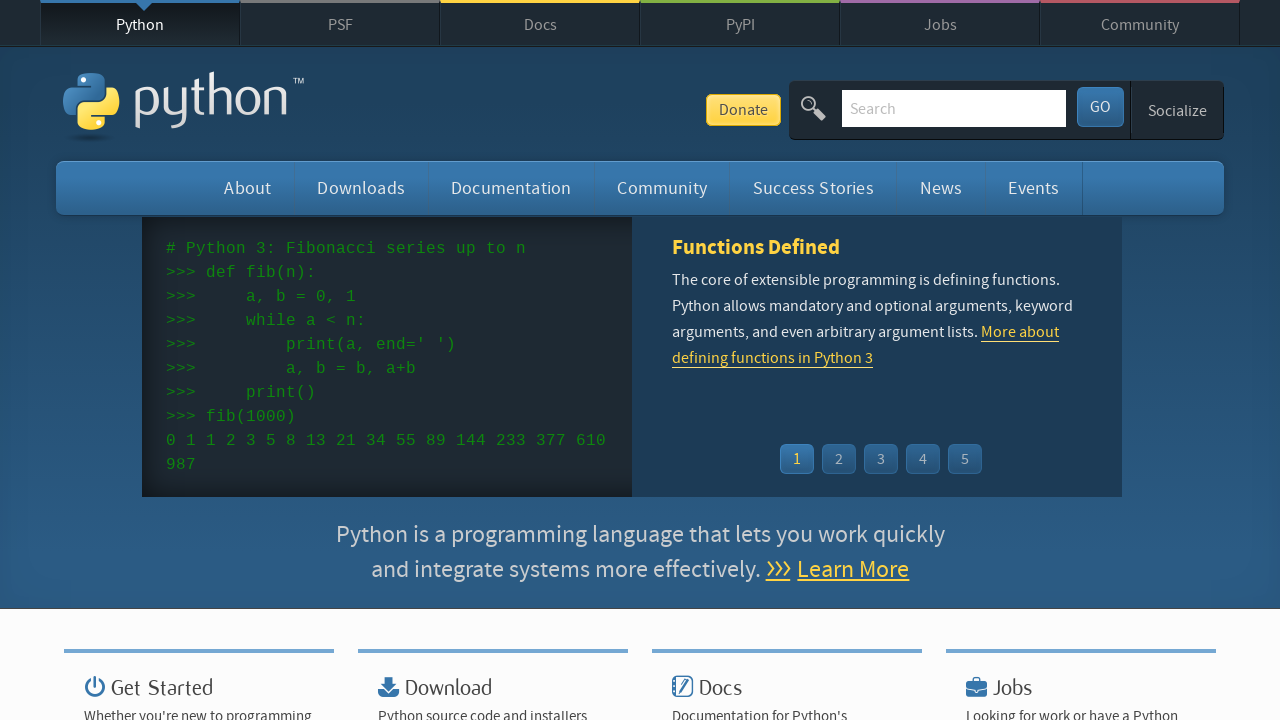

Filled search box with query 'pycon' on input[name='q']
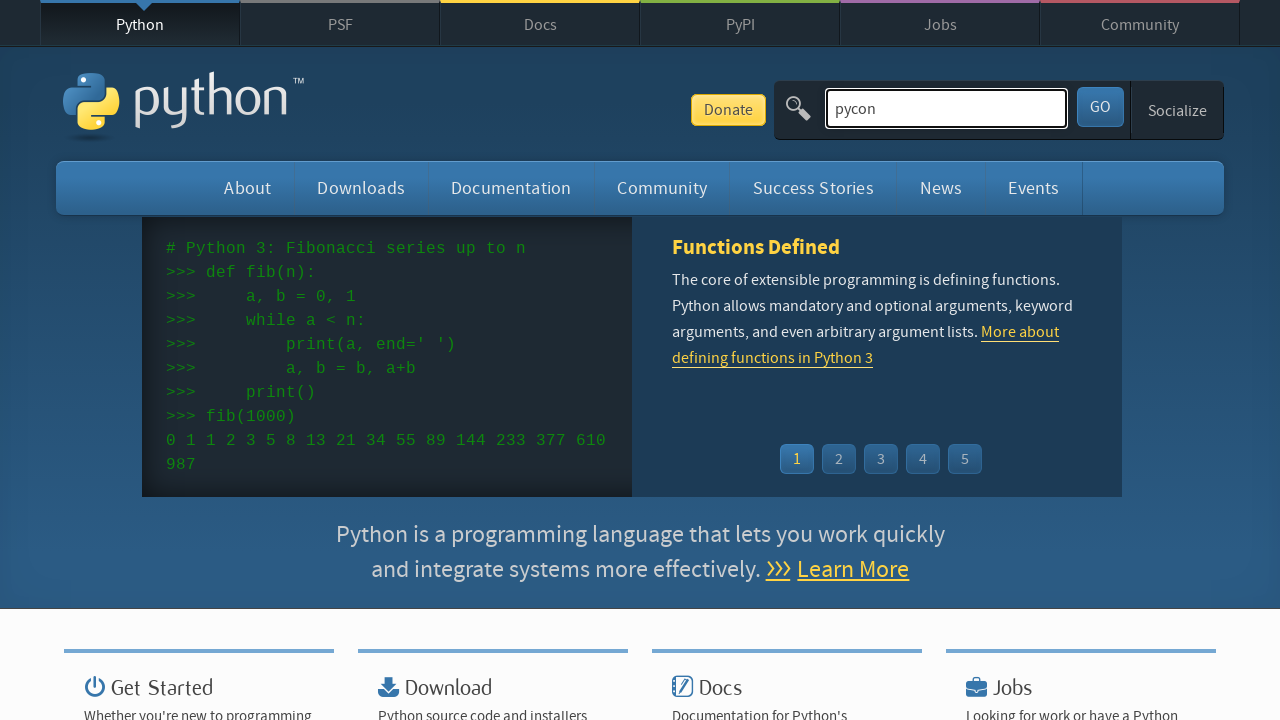

Pressed Enter to submit search form on input[name='q']
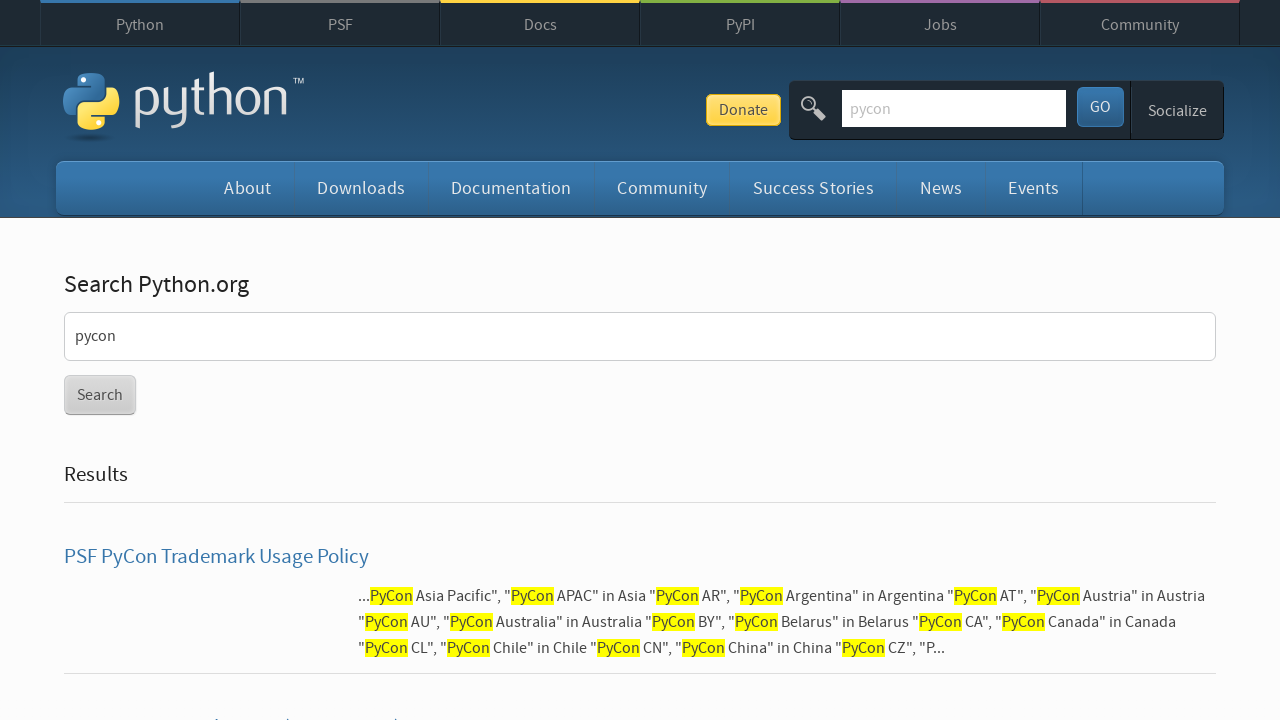

Search results page loaded and network idle
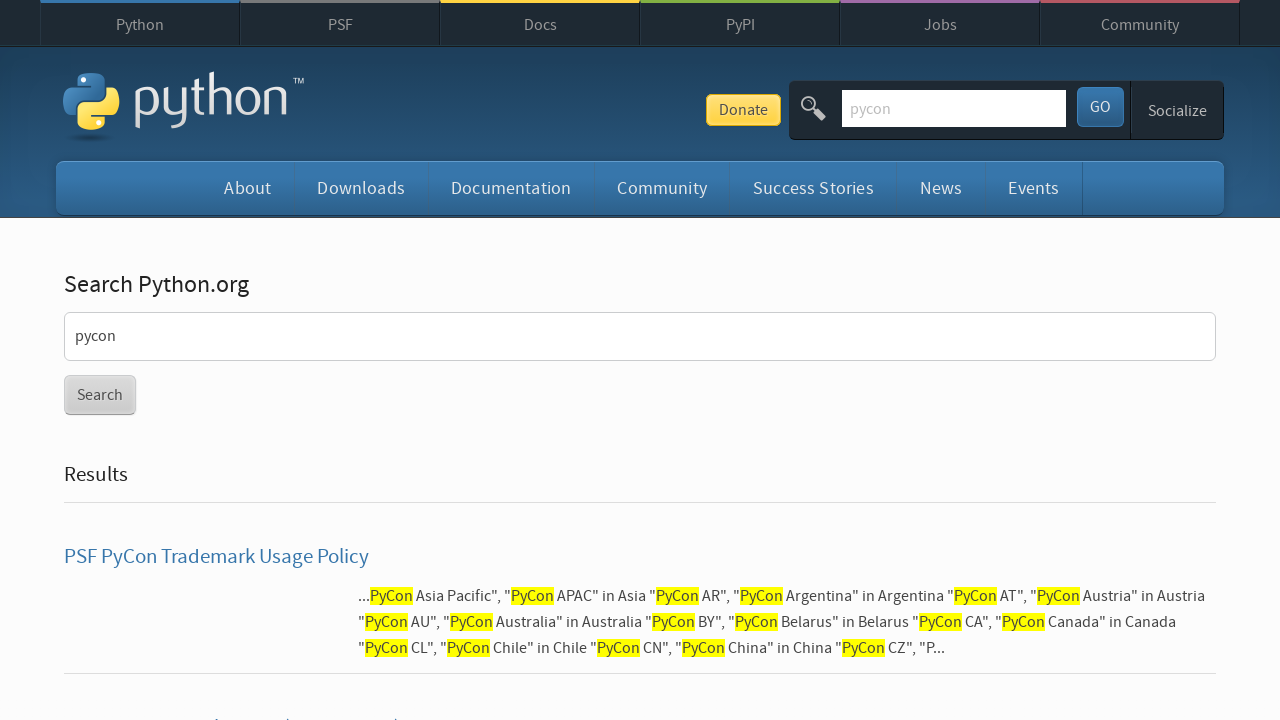

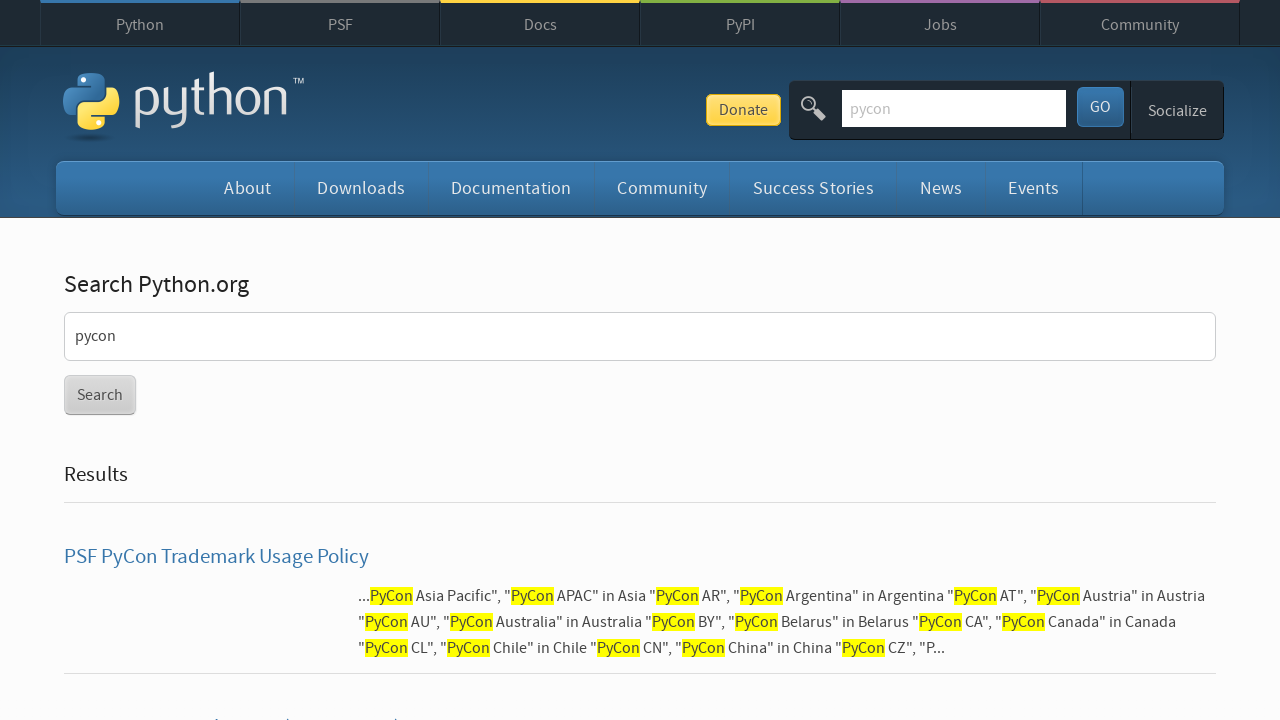